Opens the GeeksforGeeks homepage and verifies the page loads successfully

Starting URL: https://www.geeksforgeeks.org/

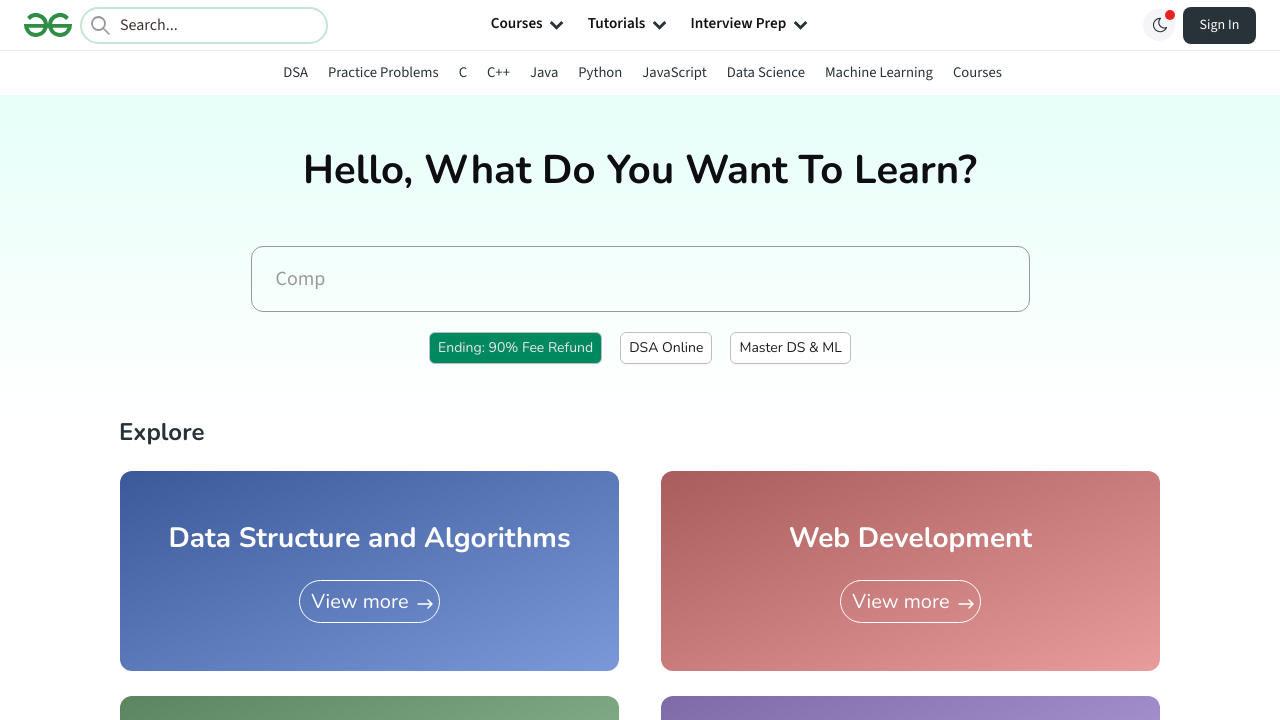

Waited for DOM content to load on GeeksforGeeks homepage
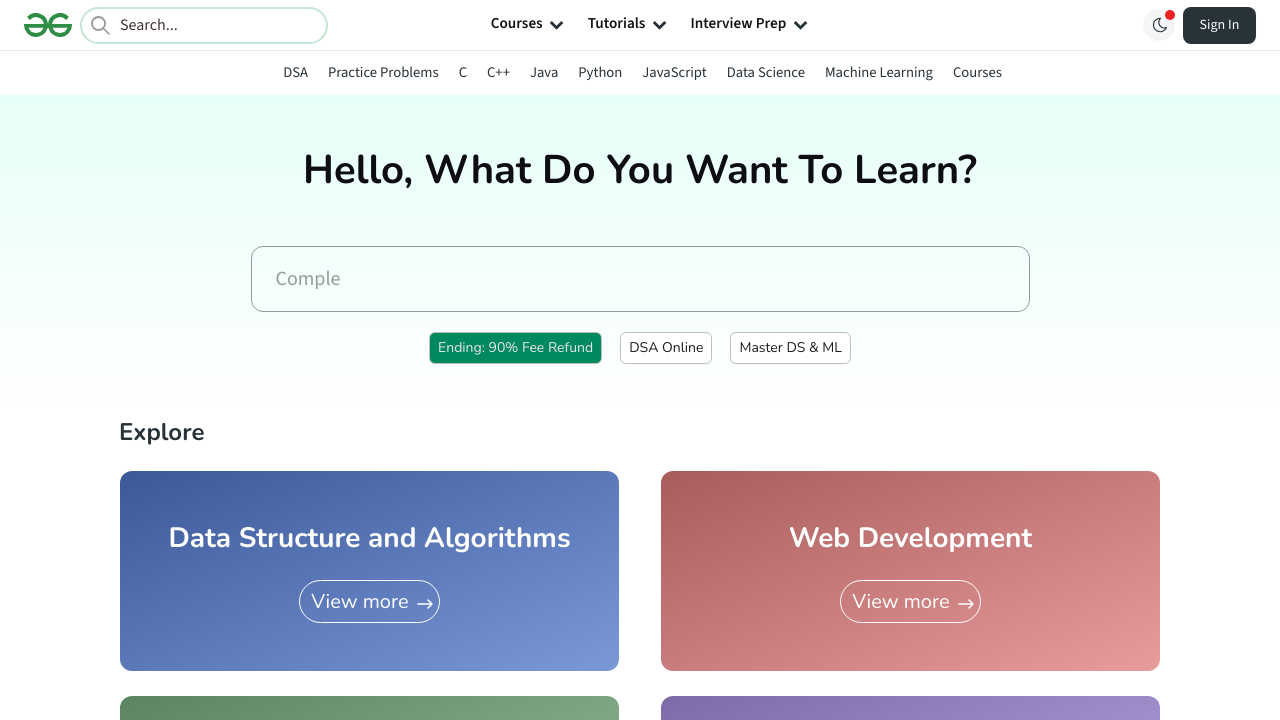

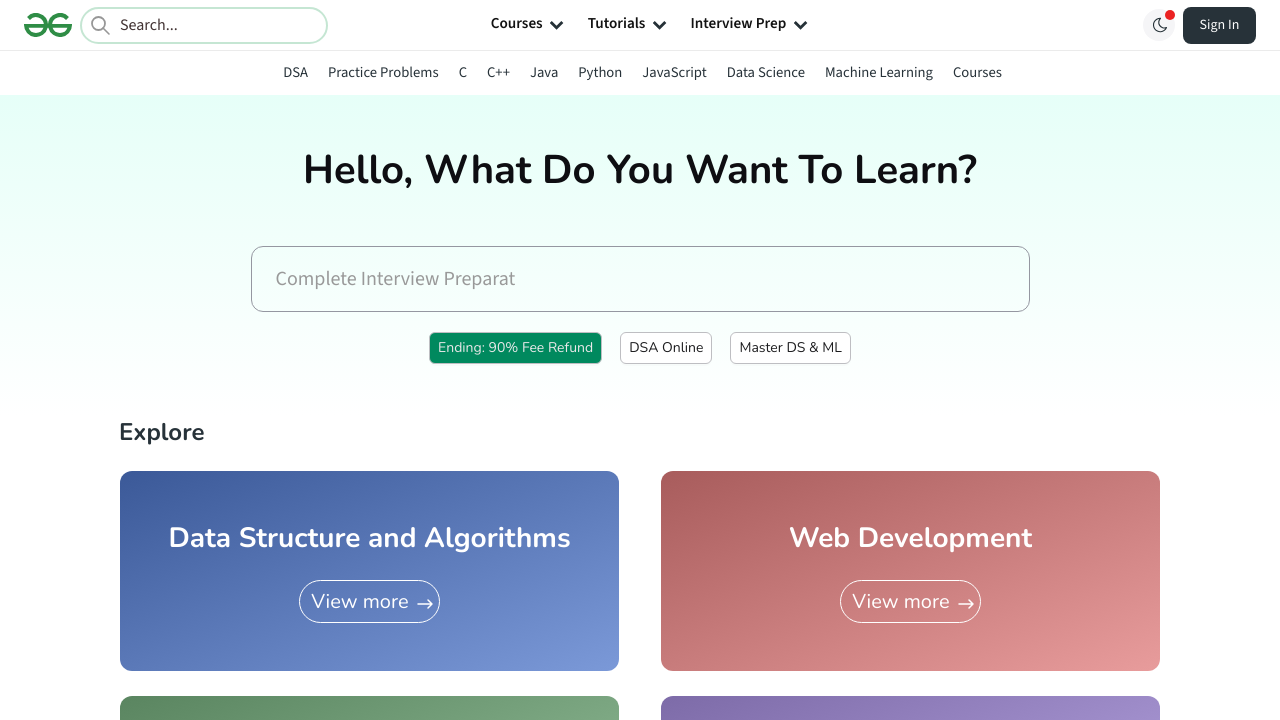